Tests hover functionality by hovering over user profile images to reveal hidden information and links, then clicking through to verify the profile links

Starting URL: http://the-internet.herokuapp.com/hovers

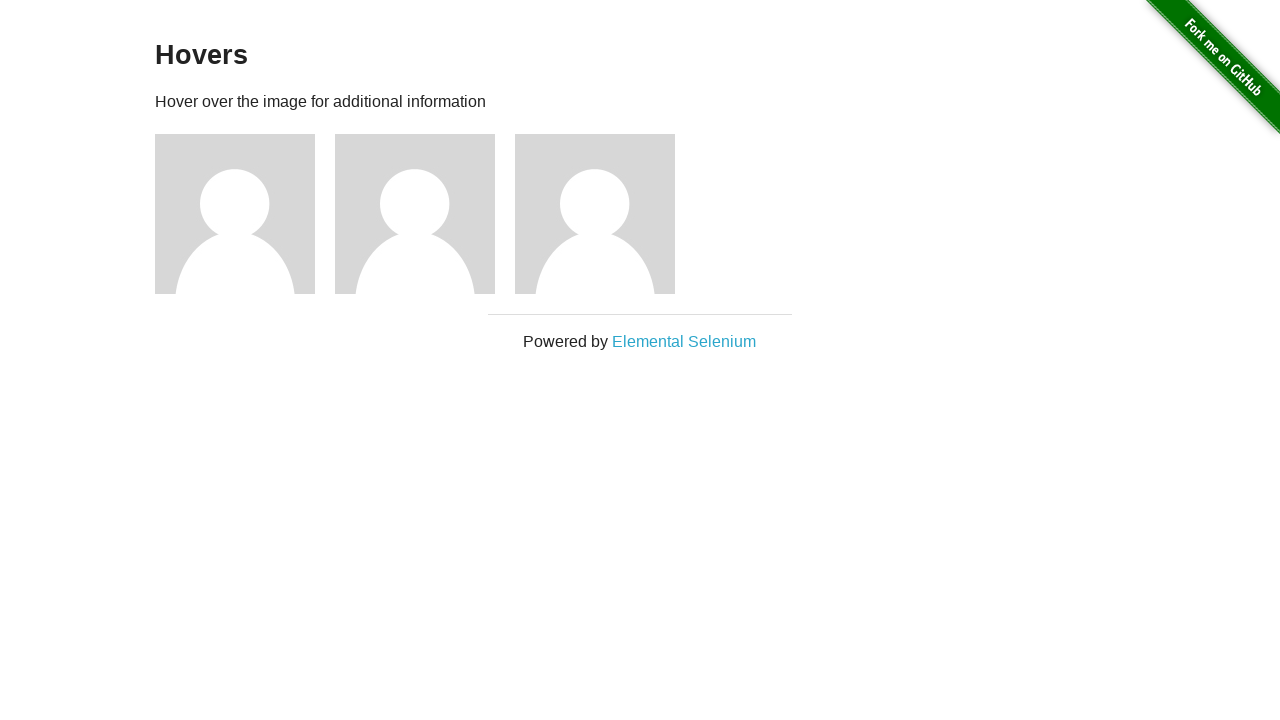

Hovered over first user profile image to reveal hidden information at (235, 214) on xpath=//html/body/div[2]/div/div/div[1]/img
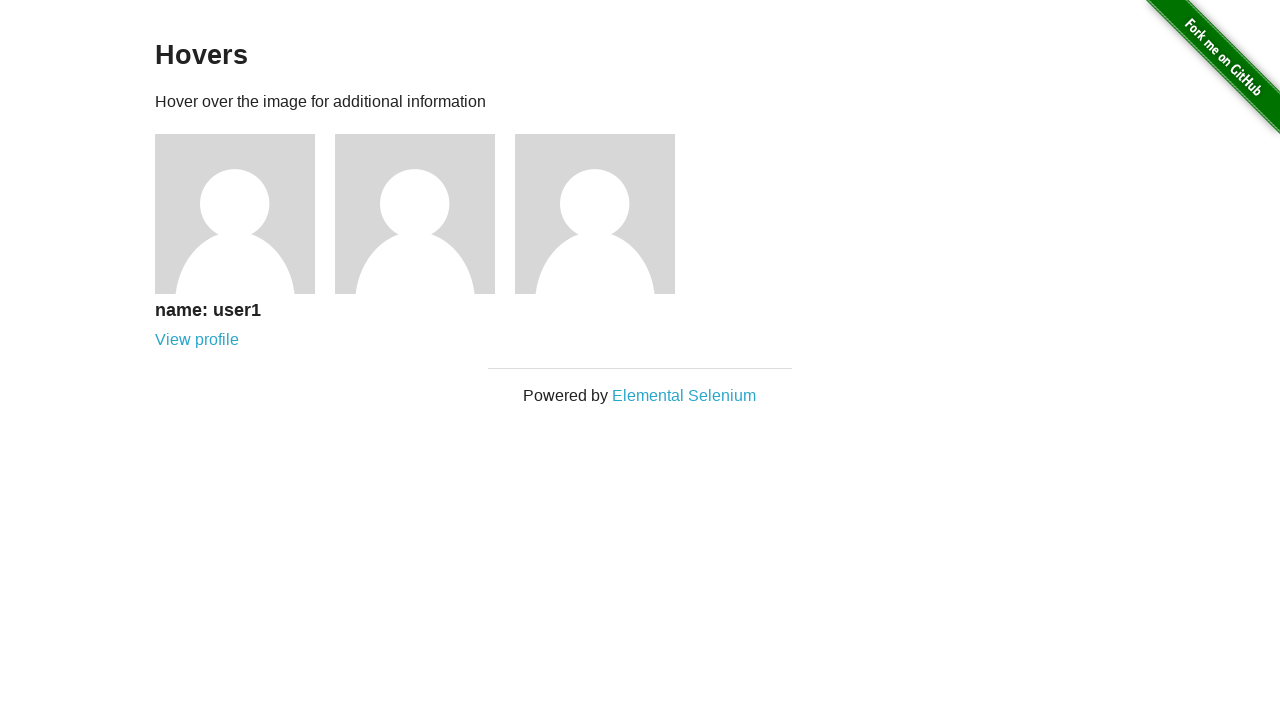

Retrieved user1 name text content
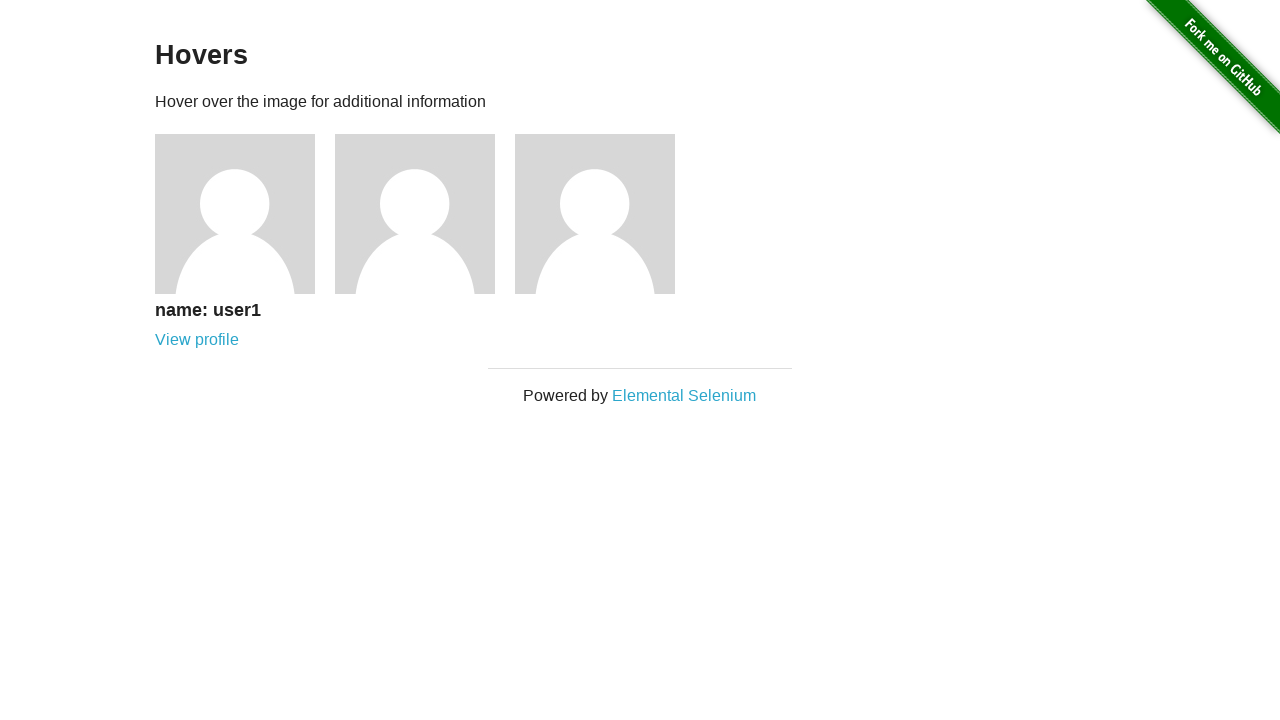

Verified user1 name is 'name: user1'
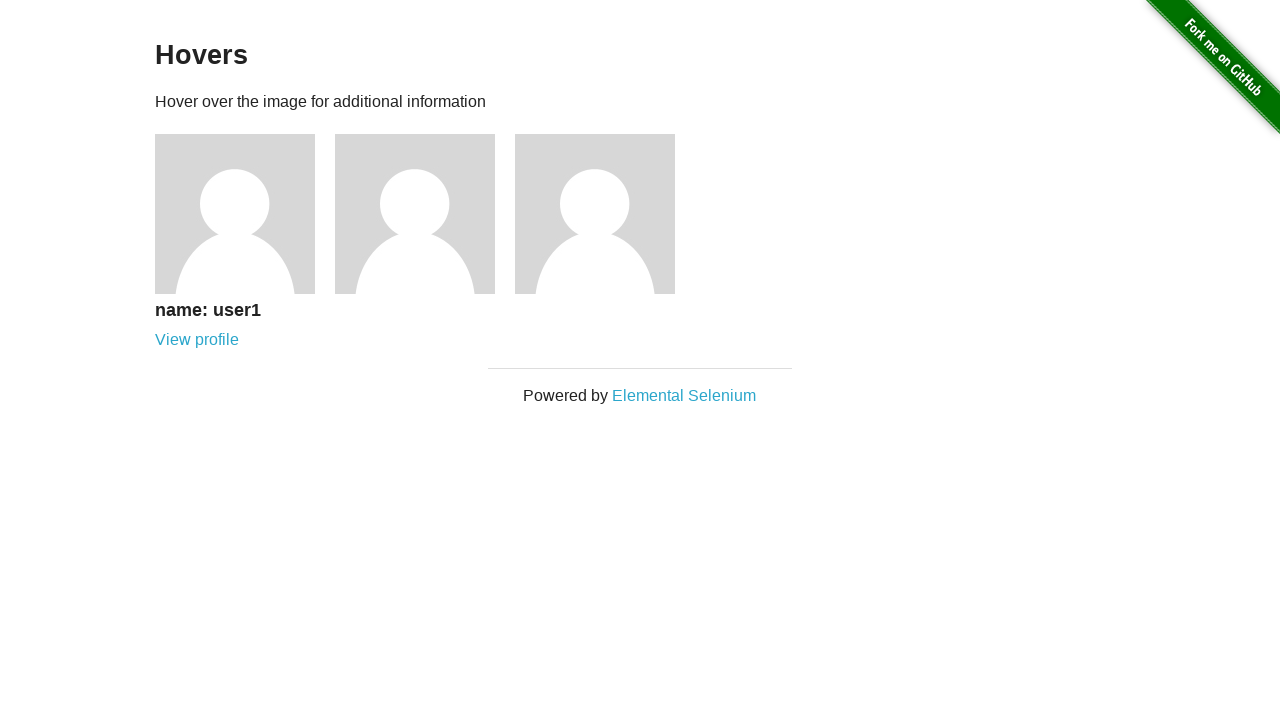

Clicked on user1 profile link at (197, 340) on xpath=//*[@href='/users/1']
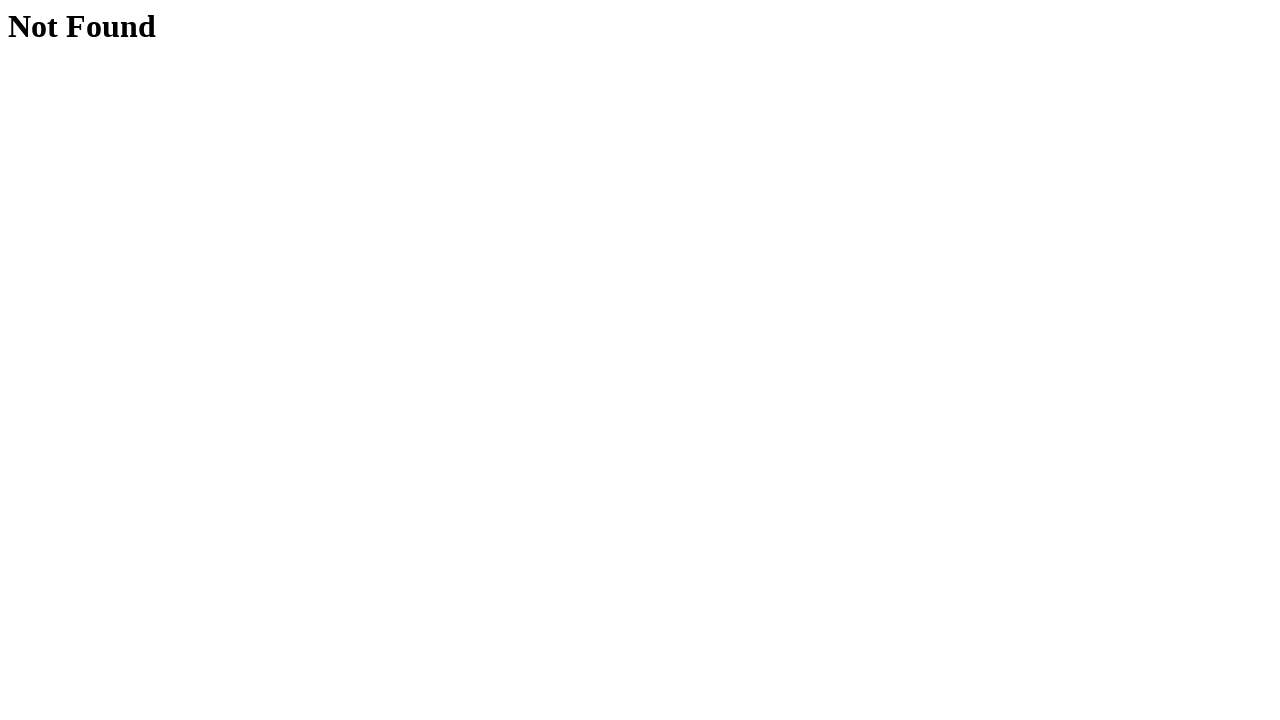

Waited for h1 element to load on user1 profile page
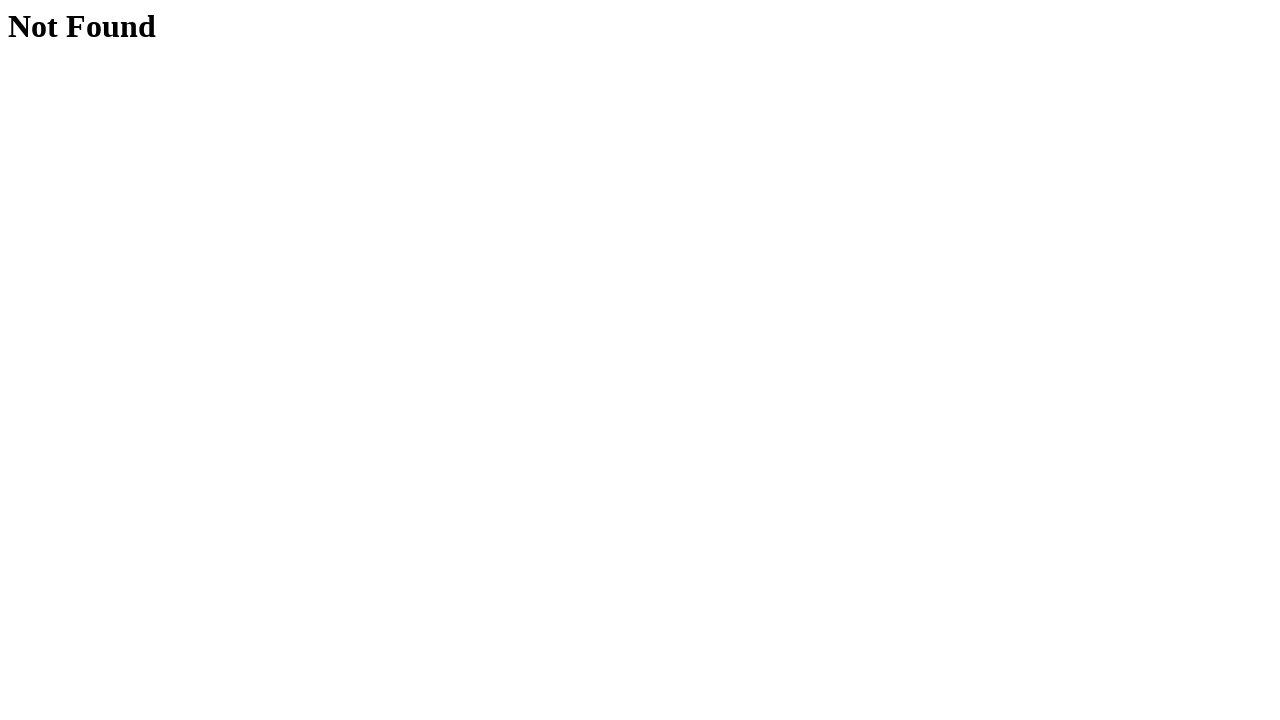

Retrieved h1 text content from user1 profile page
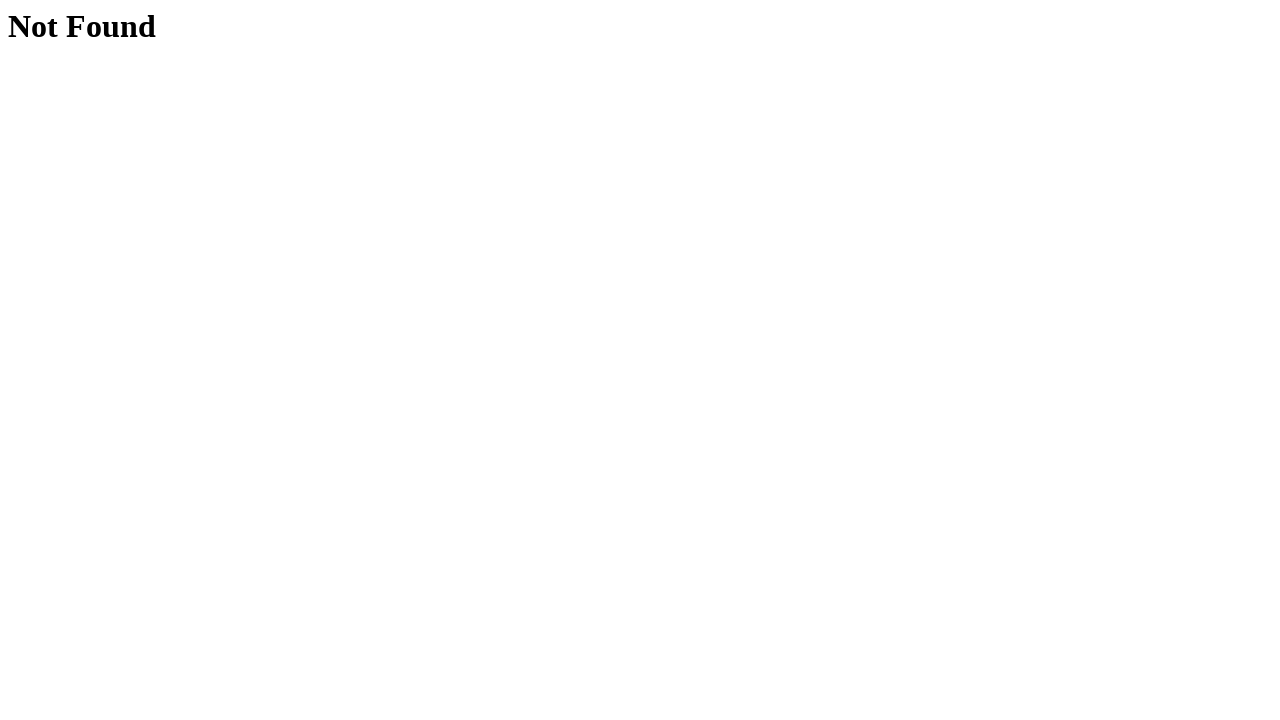

Verified 404 'Not Found' error page for user1
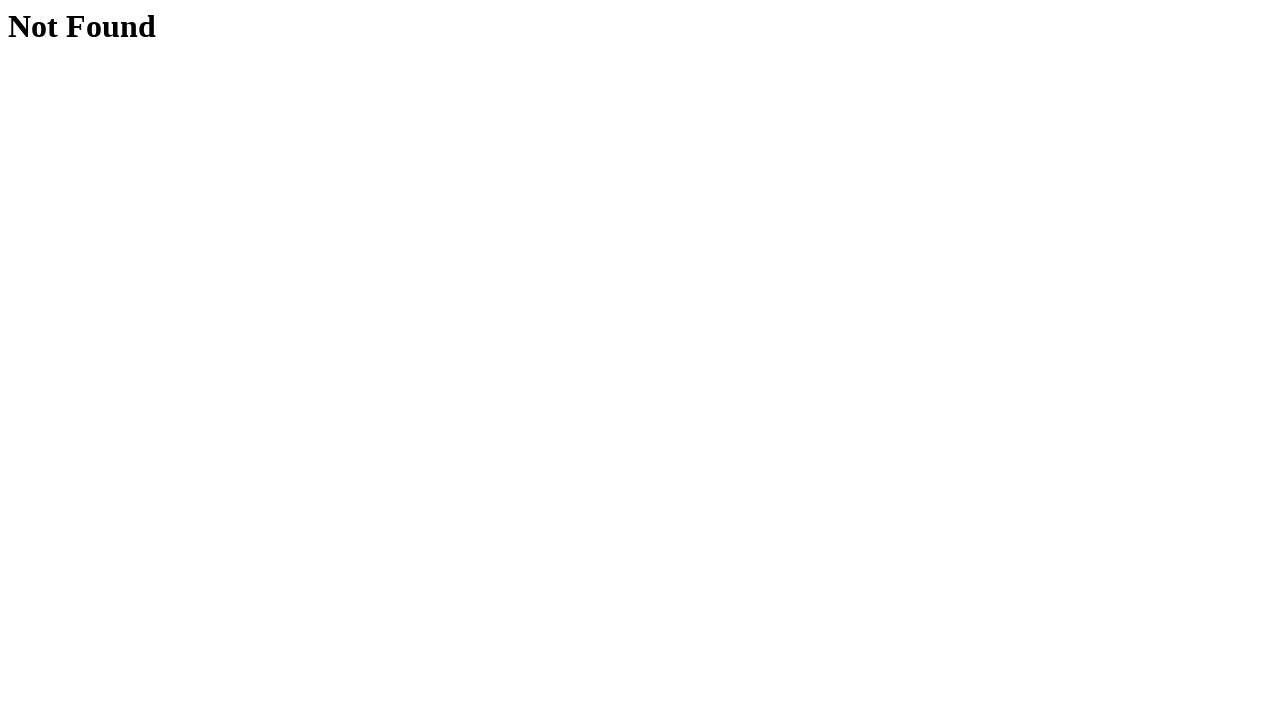

Navigated back to hovers page to test second user
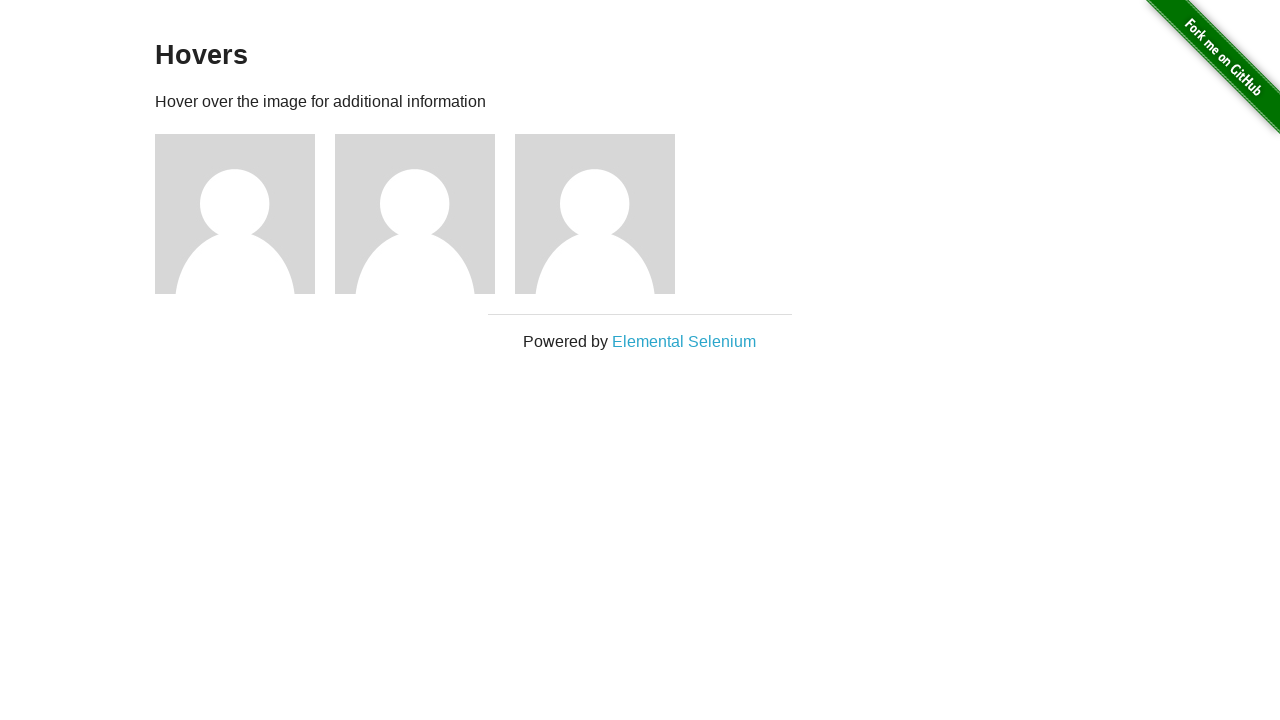

Hovered over second user profile image to reveal hidden information at (415, 214) on xpath=//*[@id="content"]/div/div[2]/img
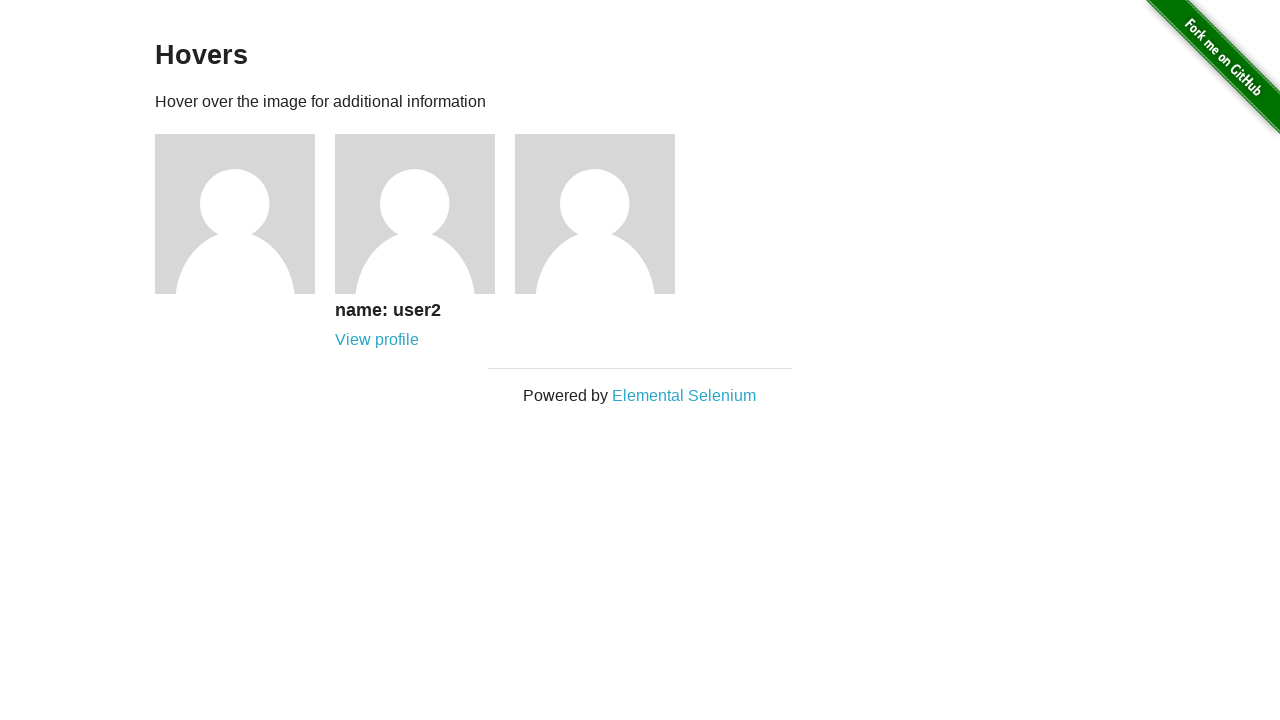

Retrieved user2 name text content
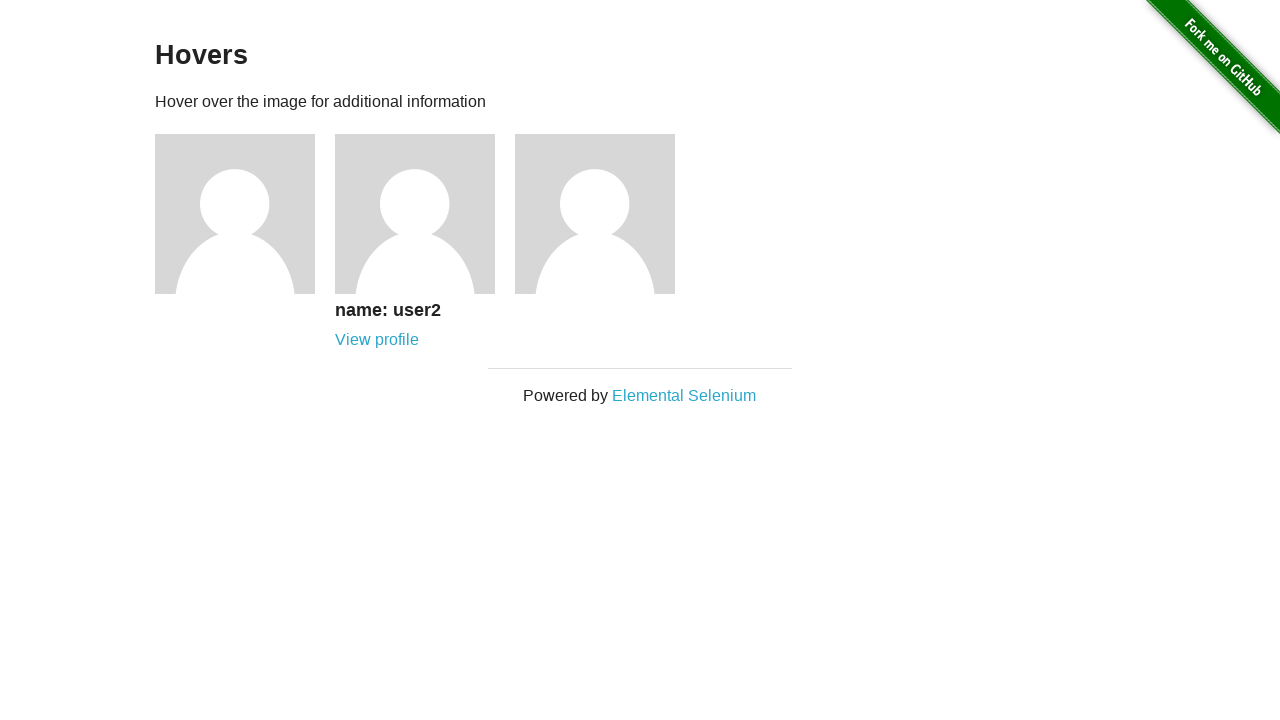

Verified user2 name is 'name: user2'
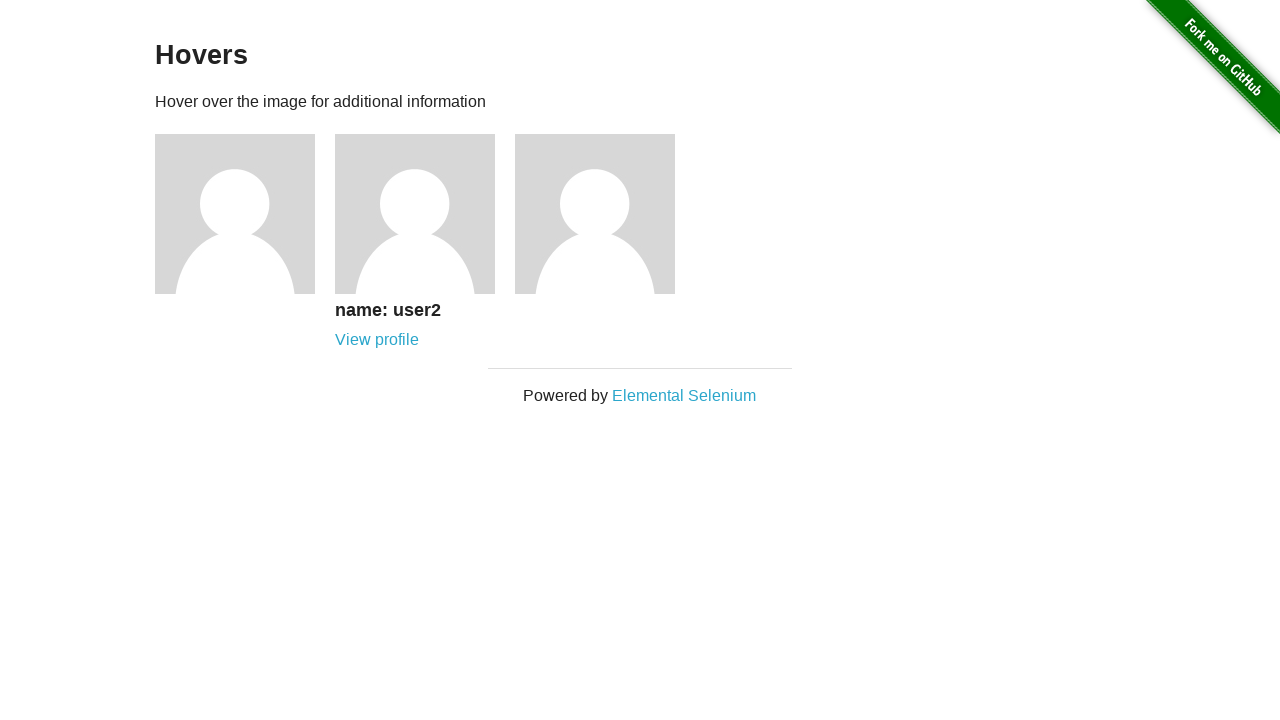

Clicked on user2 profile link at (377, 340) on xpath=//*[@href='/users/2']
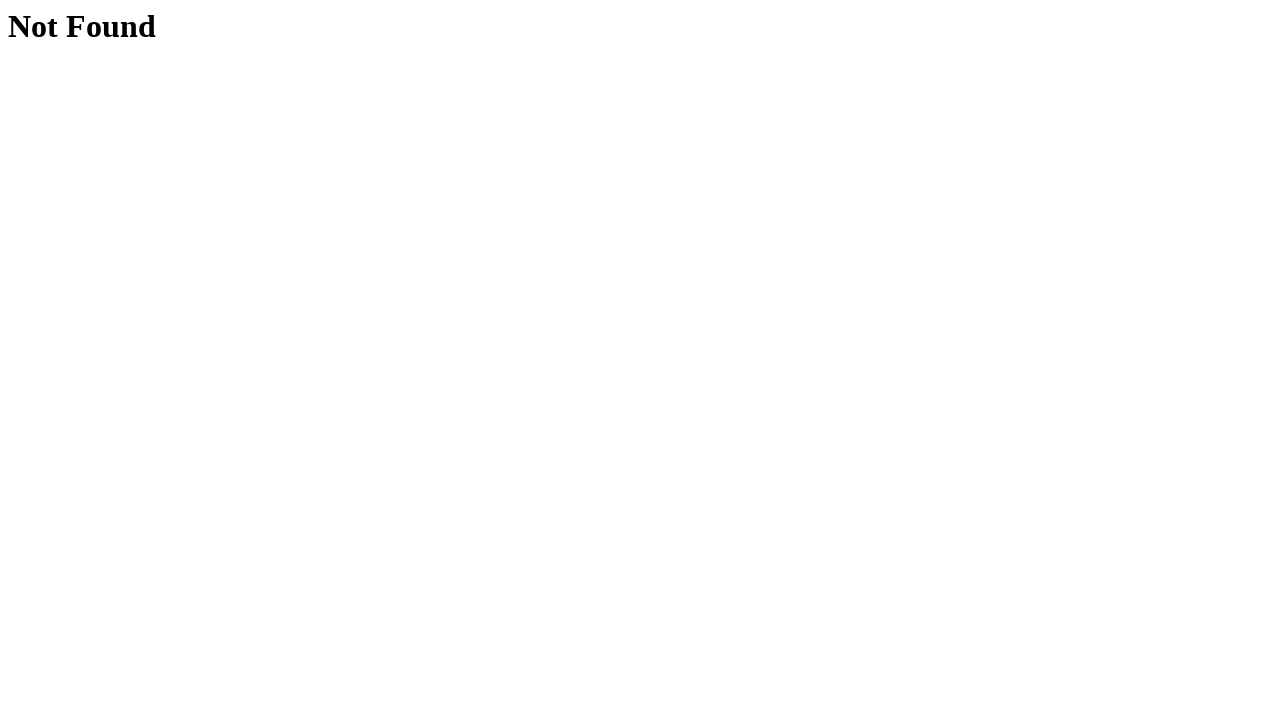

Waited for h1 element to load on user2 profile page
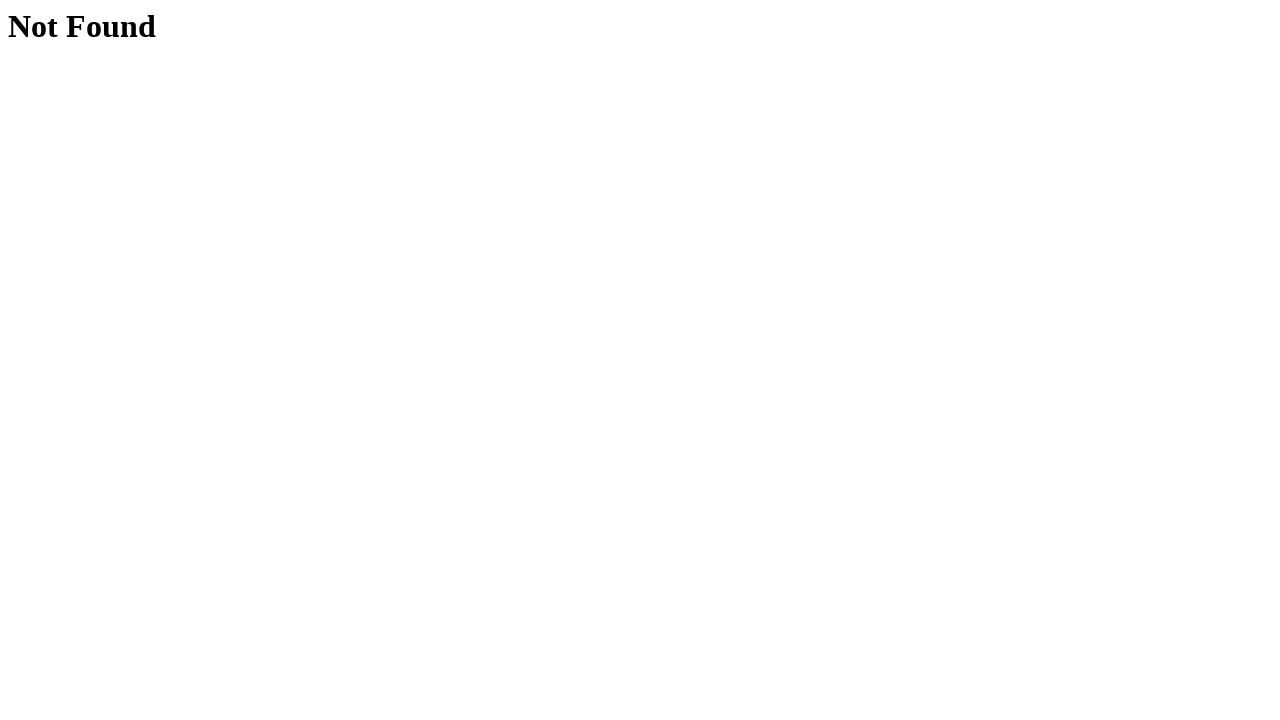

Retrieved h1 text content from user2 profile page
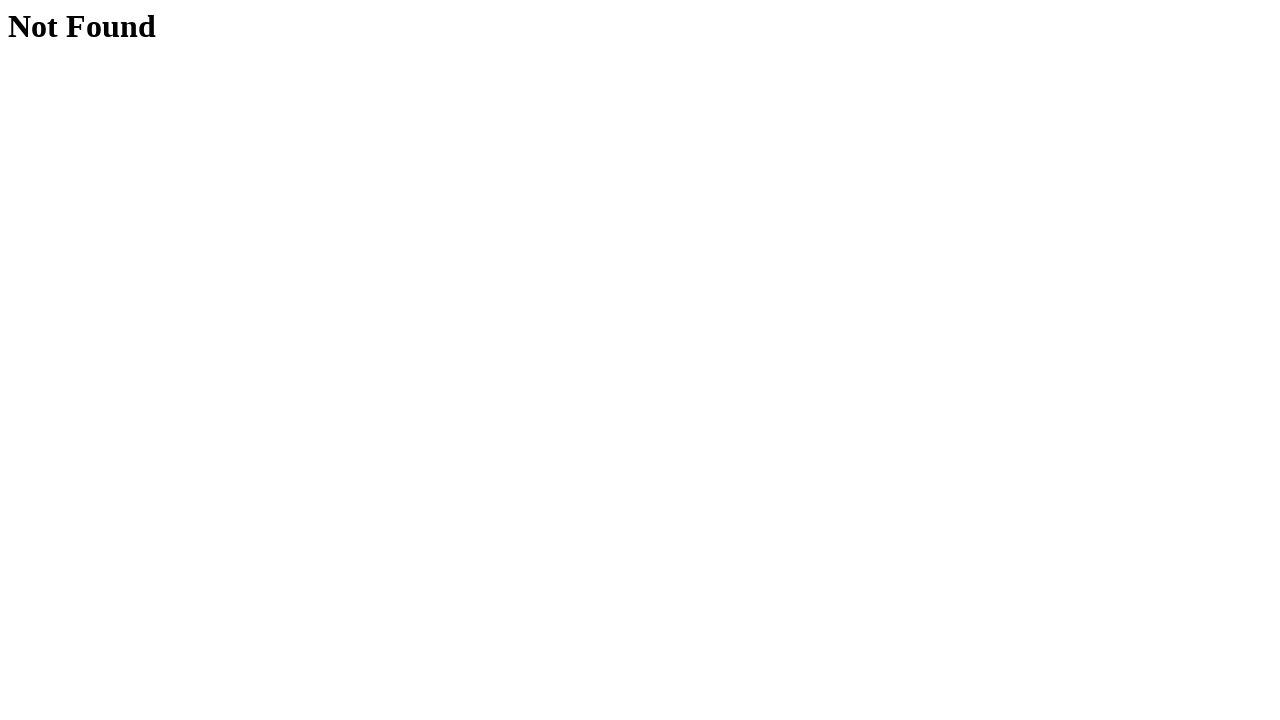

Verified 404 'Not Found' error page for user2
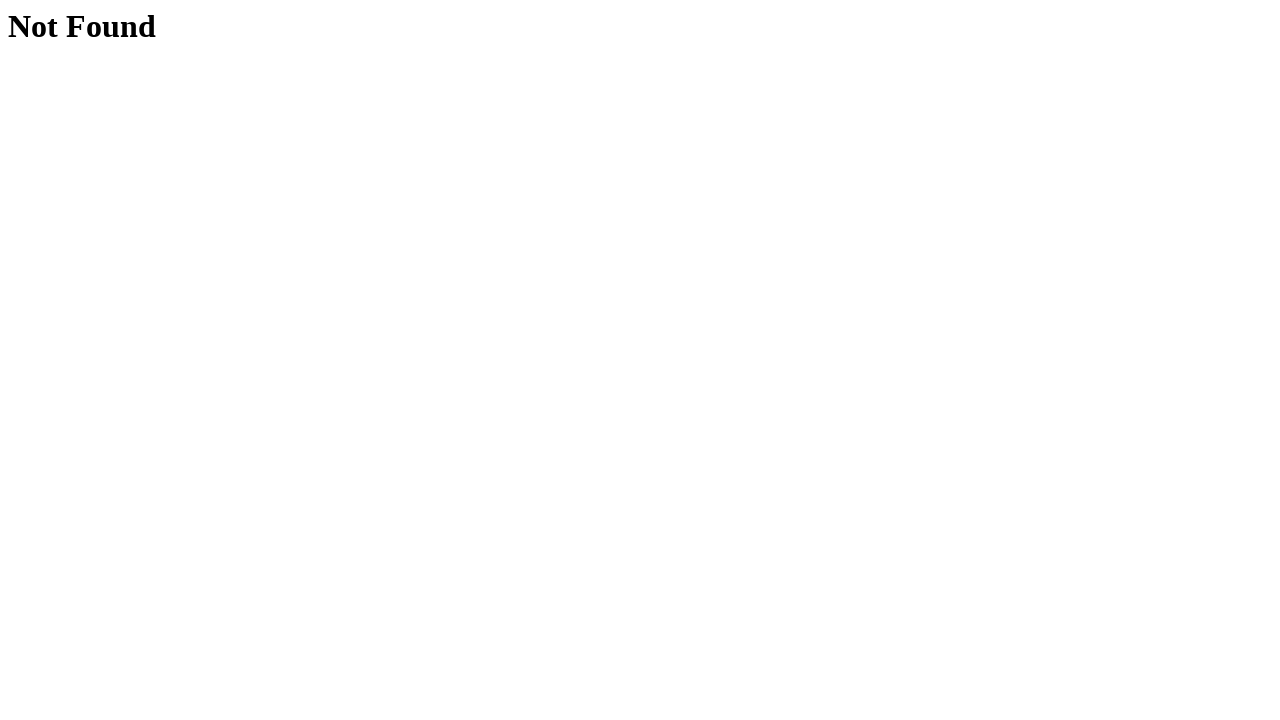

Navigated back to hovers page to test third user
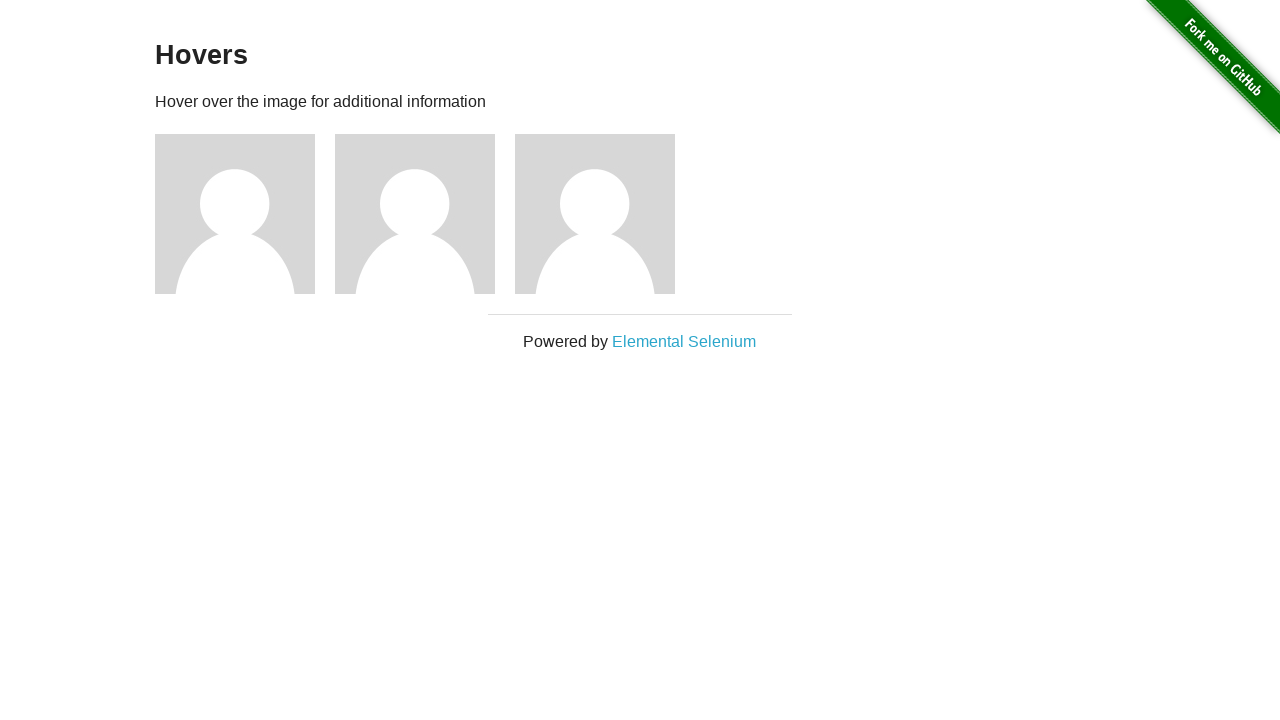

Hovered over third user profile image to reveal hidden information at (595, 214) on xpath=//*[@id="content"]/div/div[3]/img
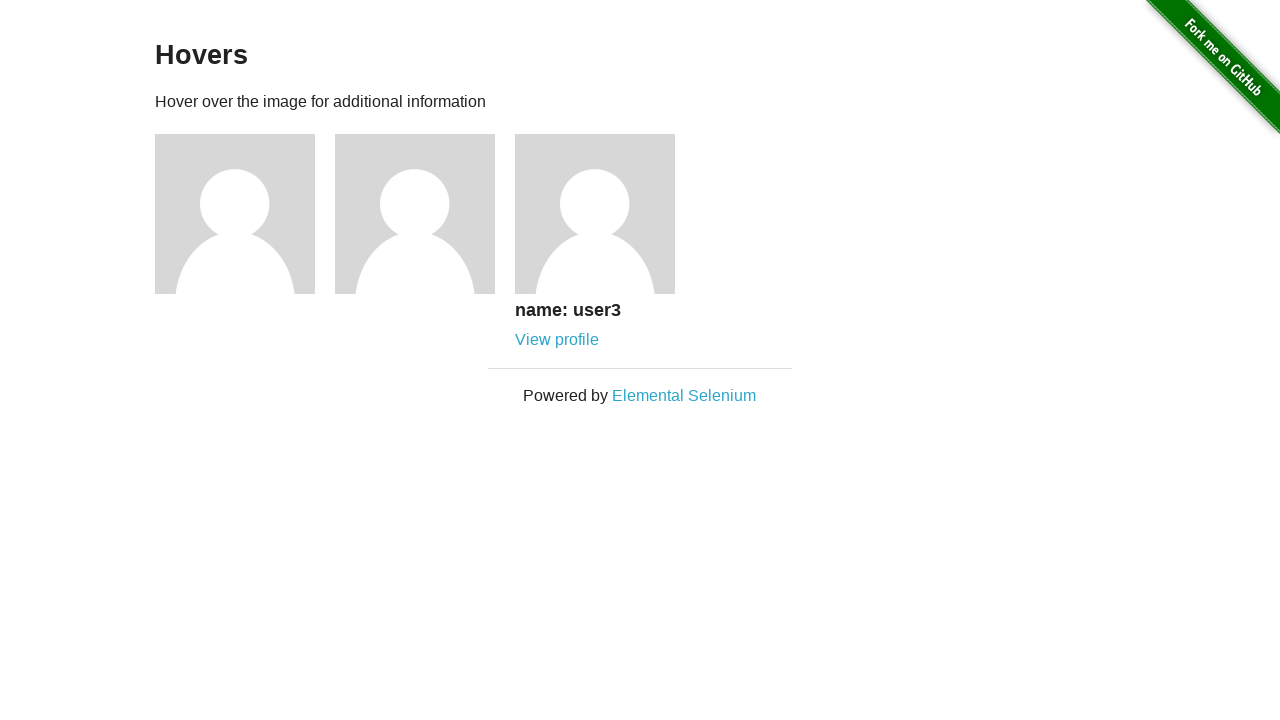

Retrieved user3 name text content
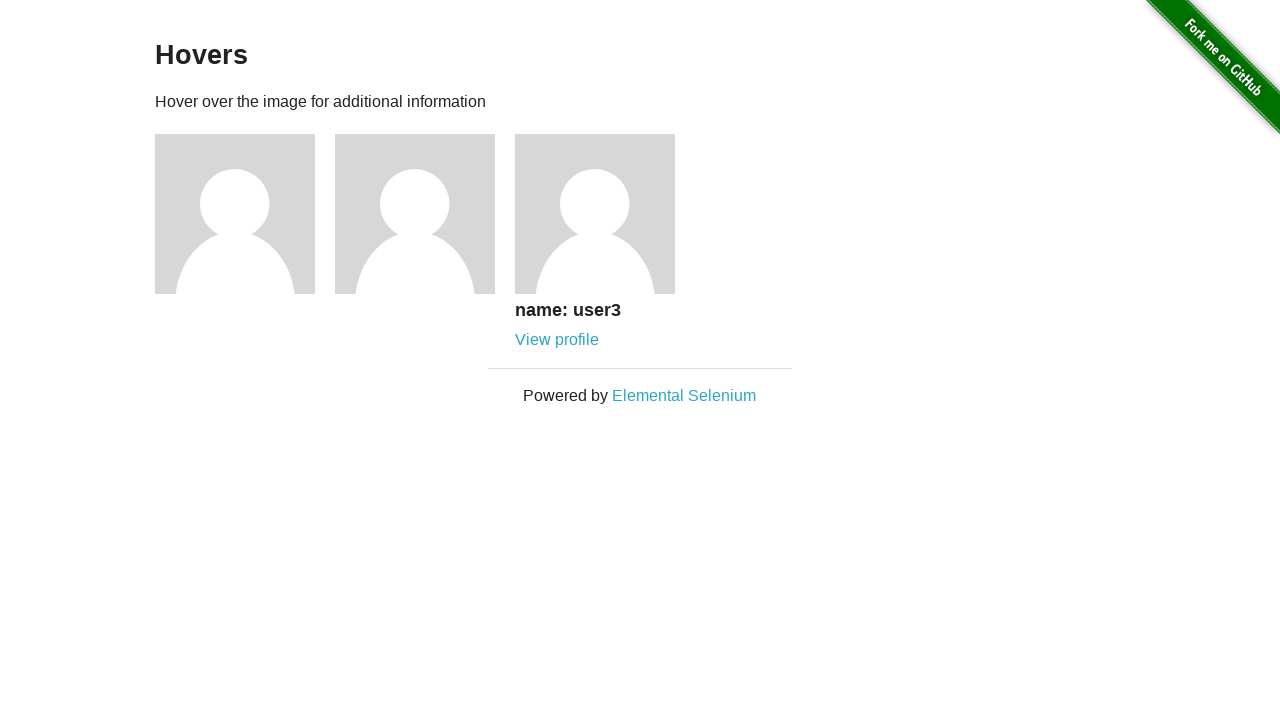

Verified user3 name is 'name: user3'
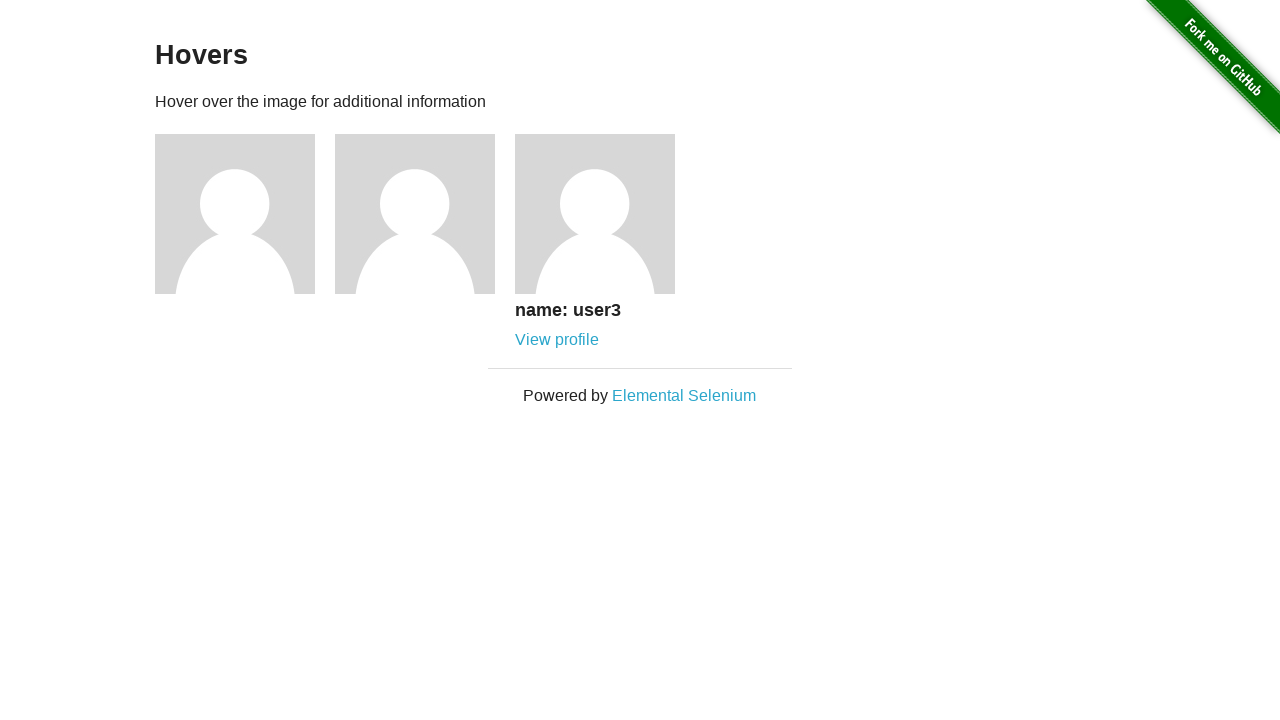

Clicked on user3 profile link at (557, 340) on xpath=//*[@id="content"]/div/div[3]/div/a
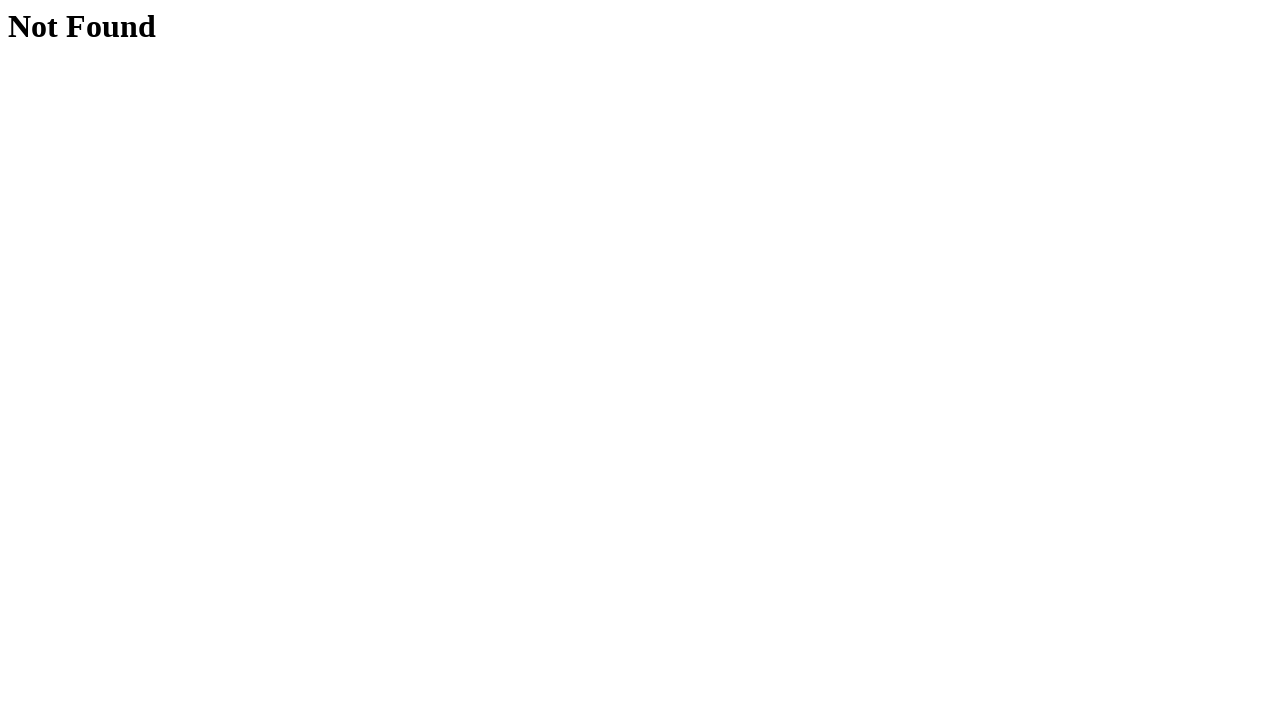

Waited for h1 element to load on user3 profile page
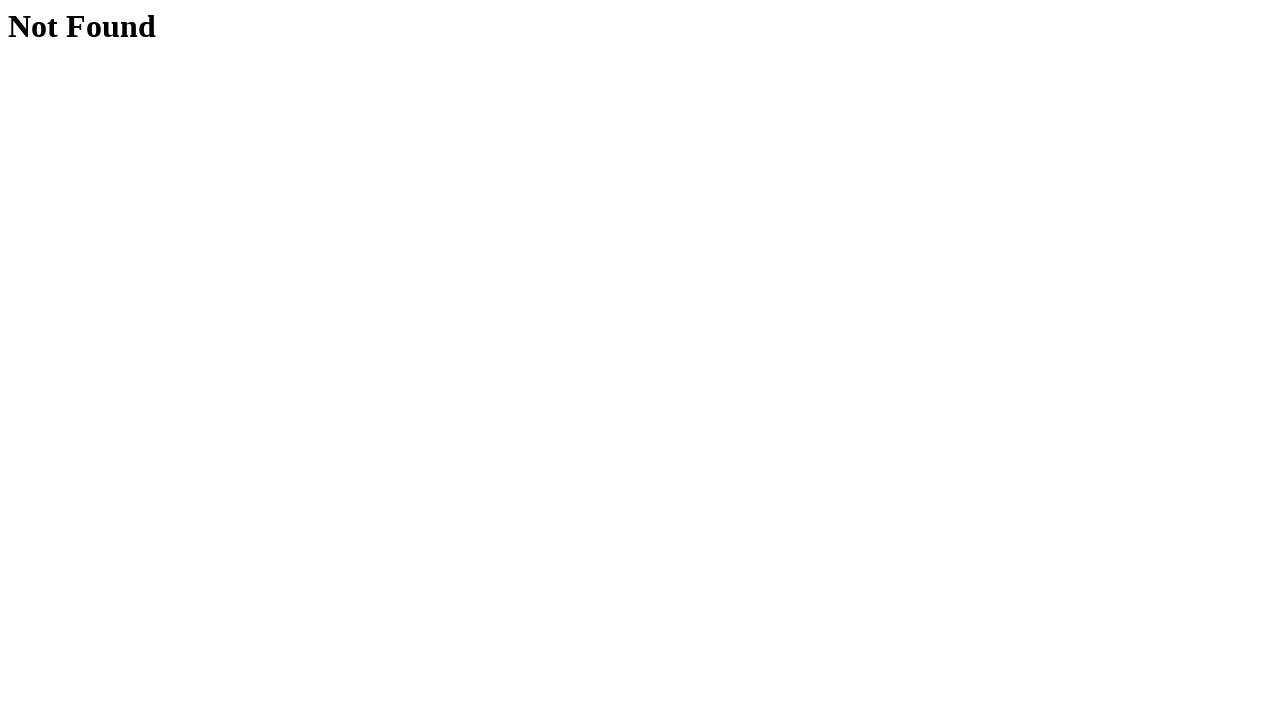

Retrieved h1 text content from user3 profile page
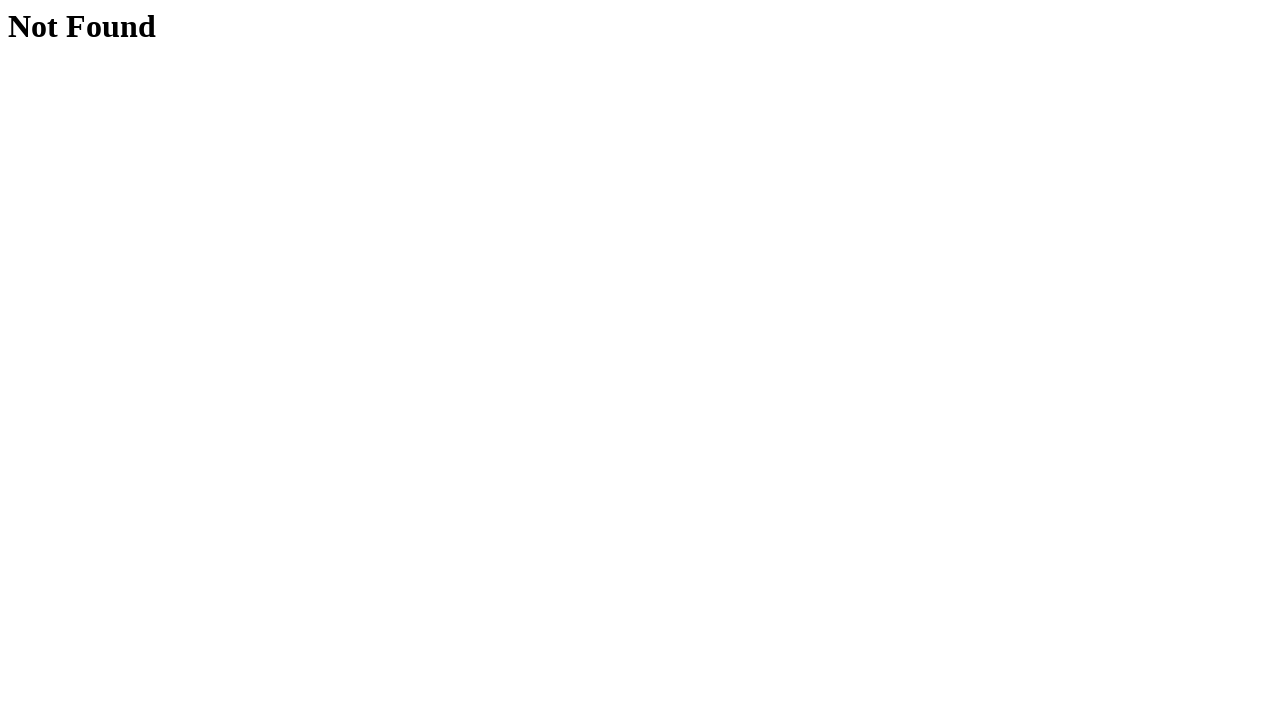

Verified 404 'Not Found' error page for user3
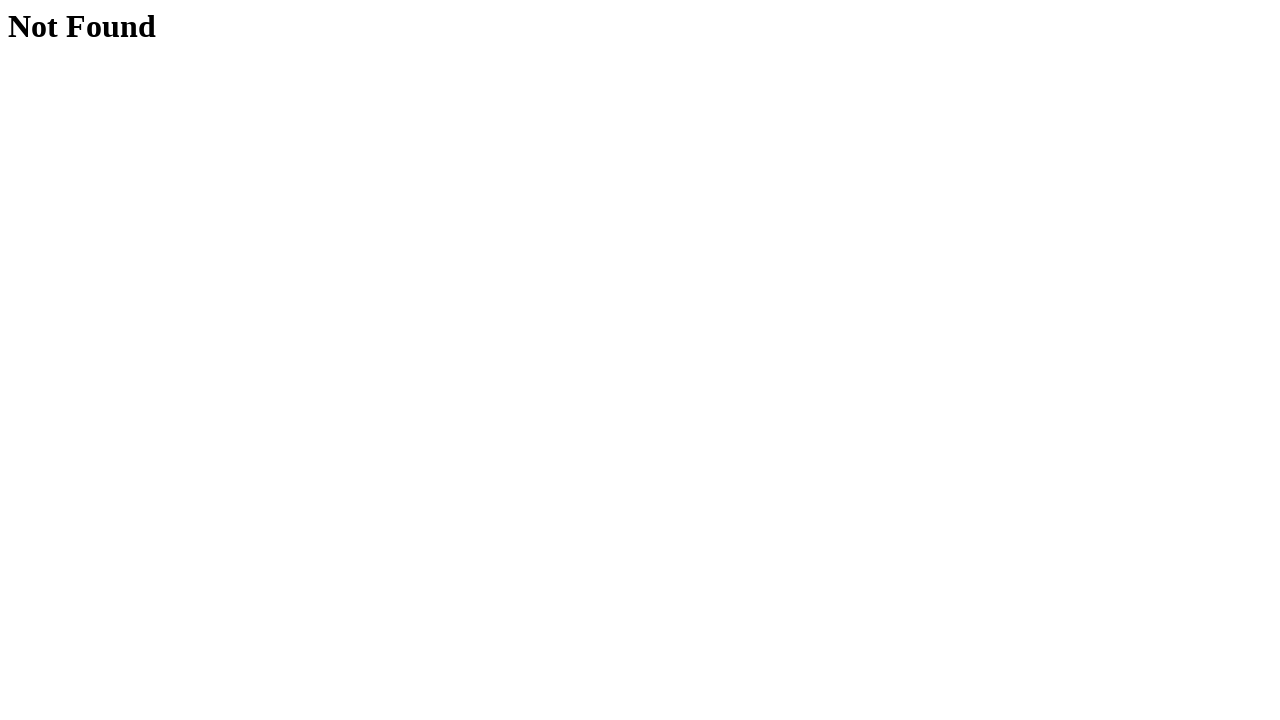

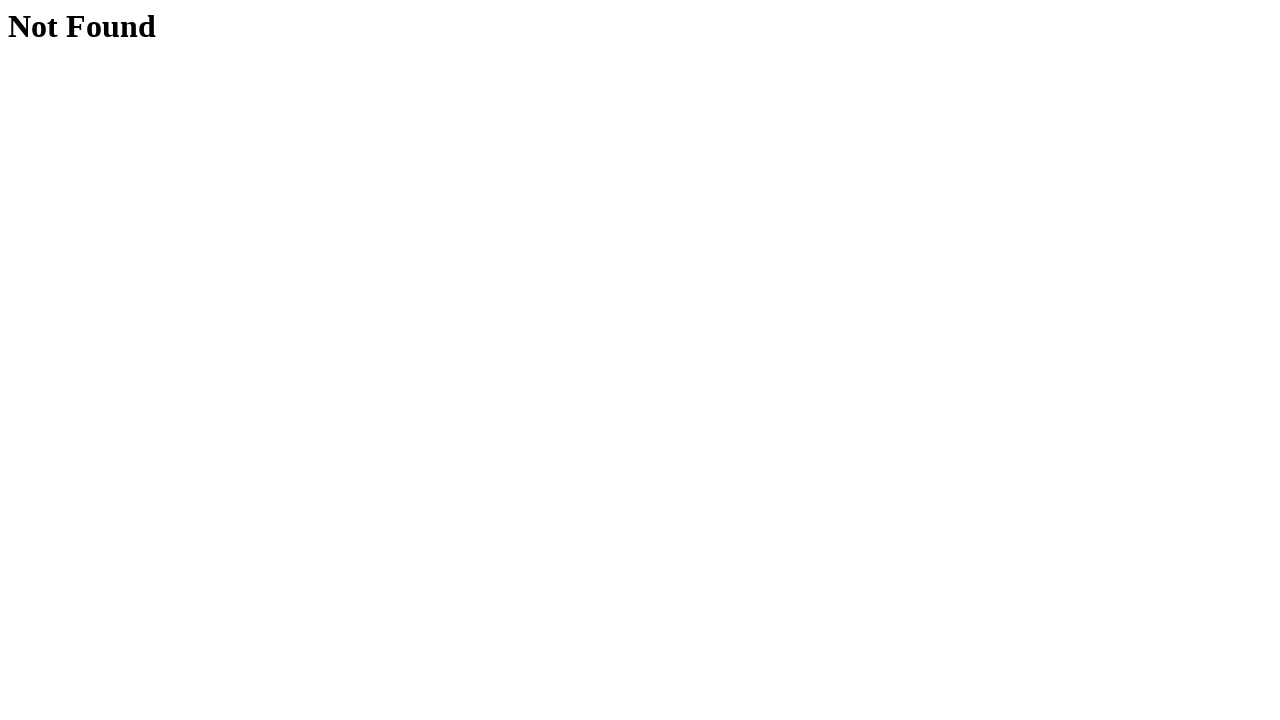